Tests drag and drop functionality by dragging column A to column B position and verifying the columns swap

Starting URL: https://the-internet.herokuapp.com/drag_and_drop

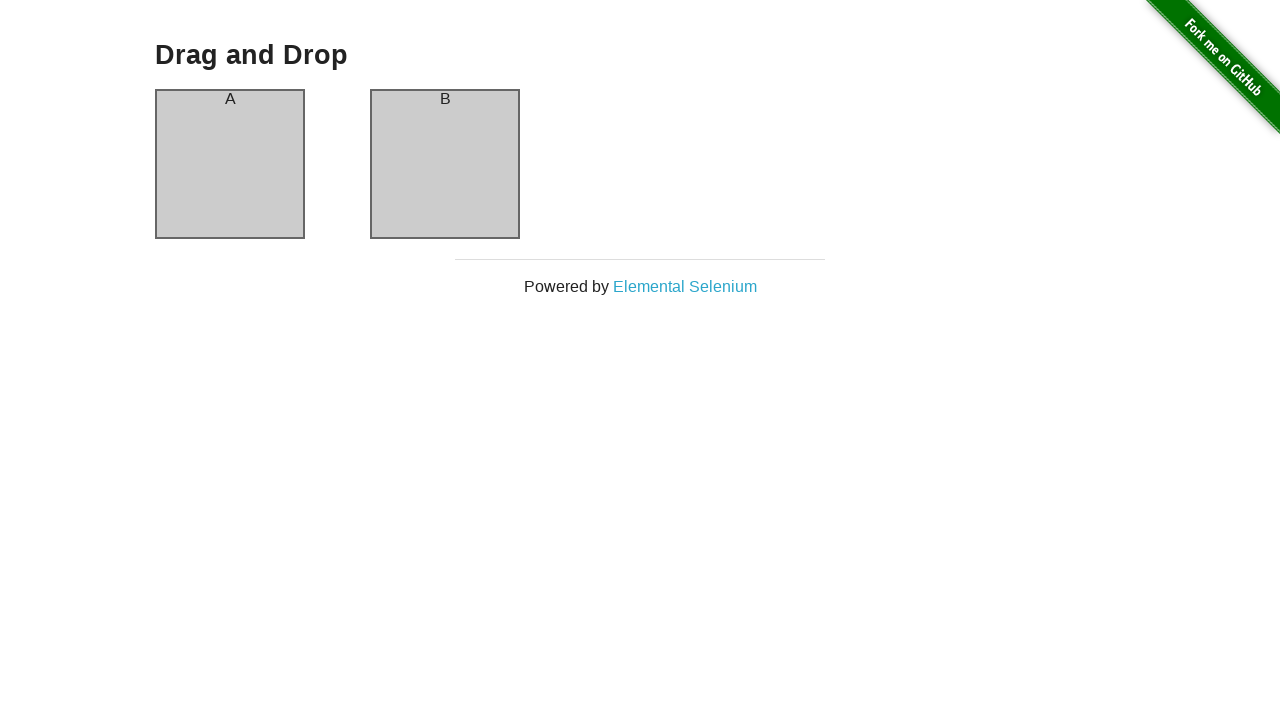

Waited for page to fully load (networkidle state)
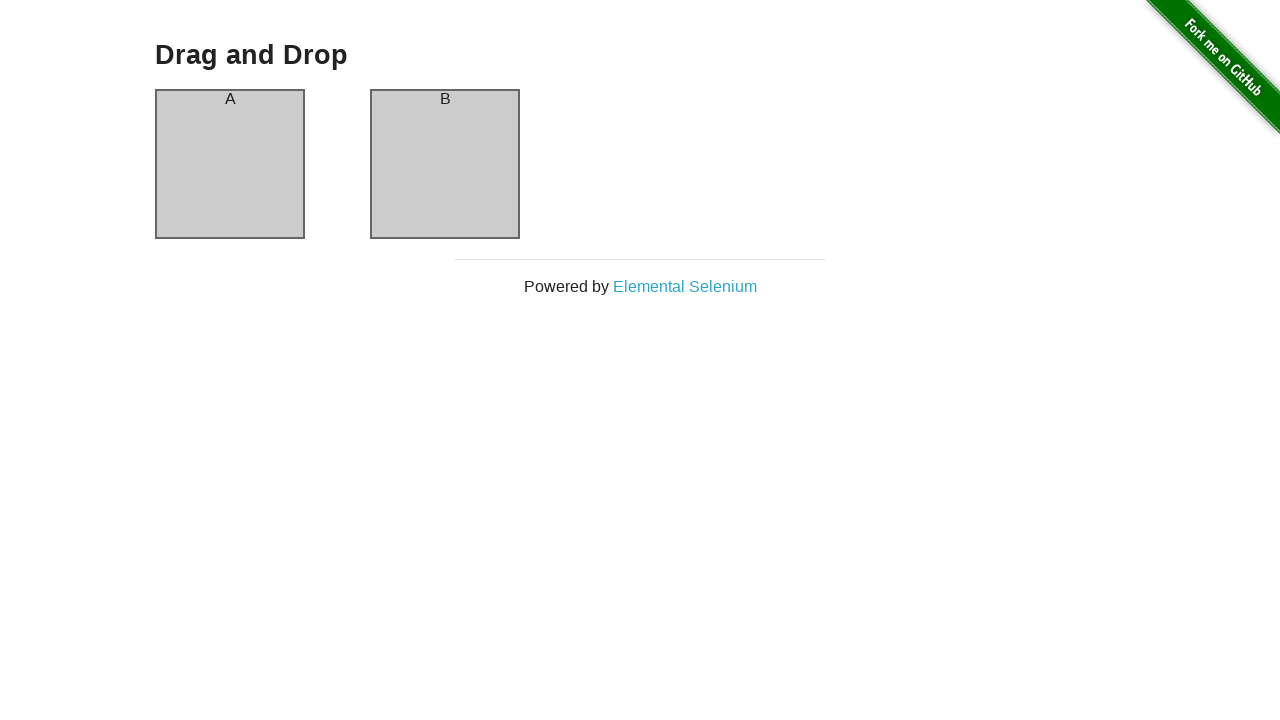

Dragged column A to column B position at (445, 164)
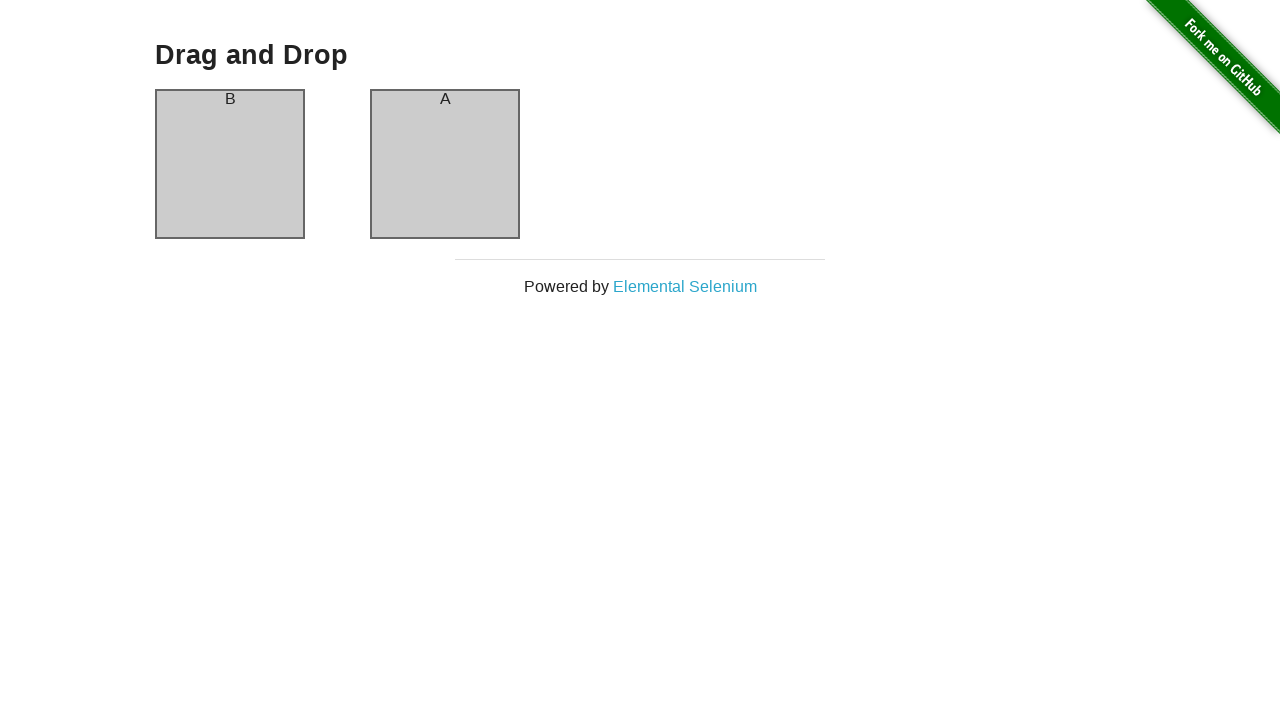

Verified that columns swapped - column B is now in the left position
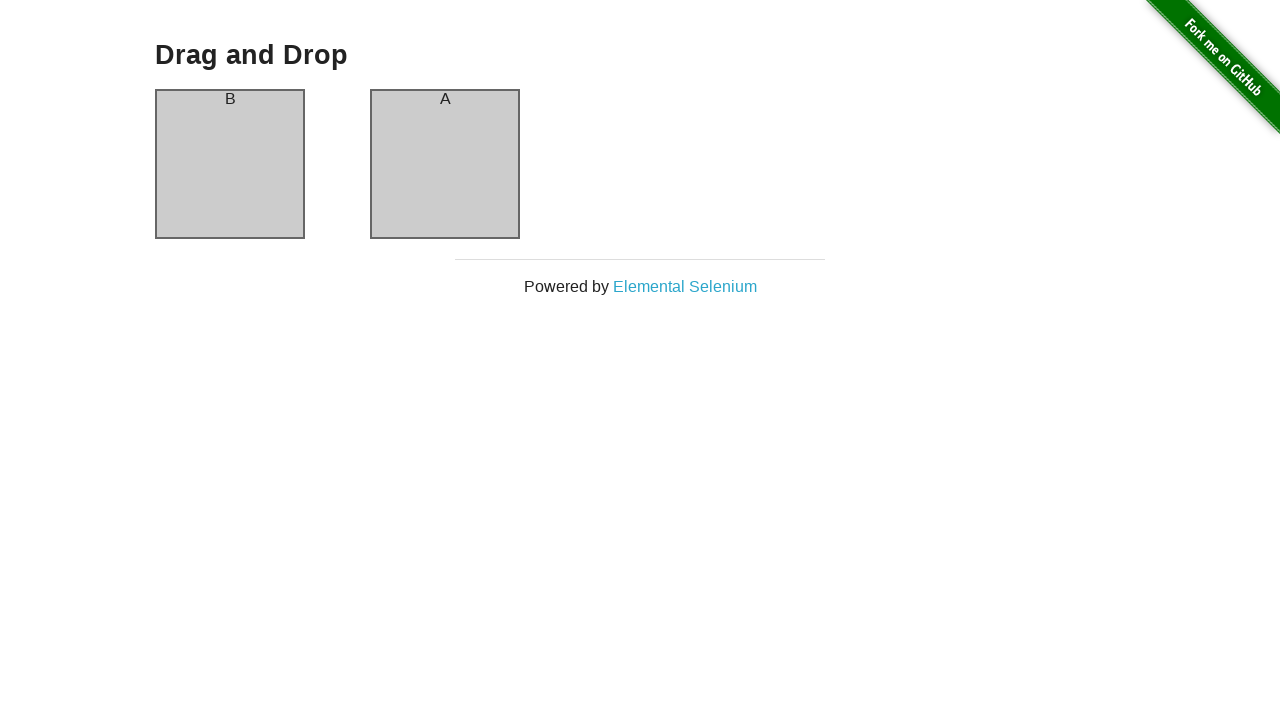

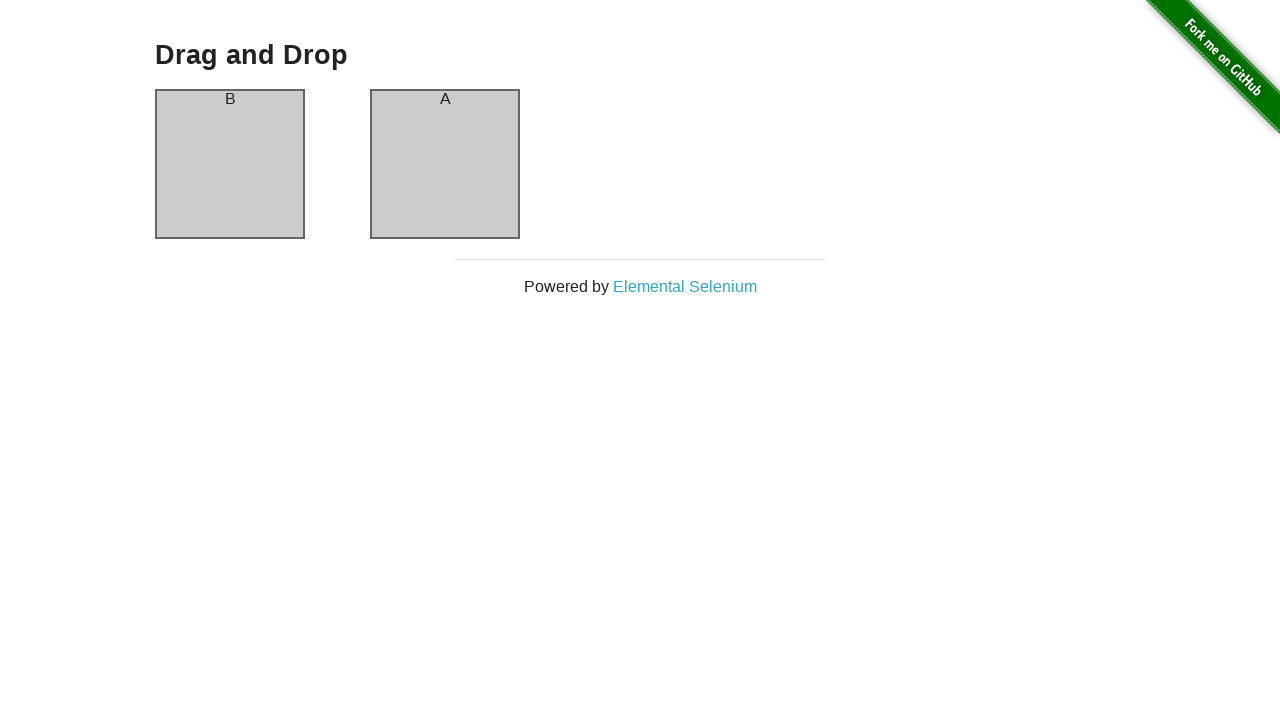